Navigates to a demo application's popups section, clicks on notifications, and triggers a browser notification button

Starting URL: https://demoapps.qspiders.com/ui?scenario=1

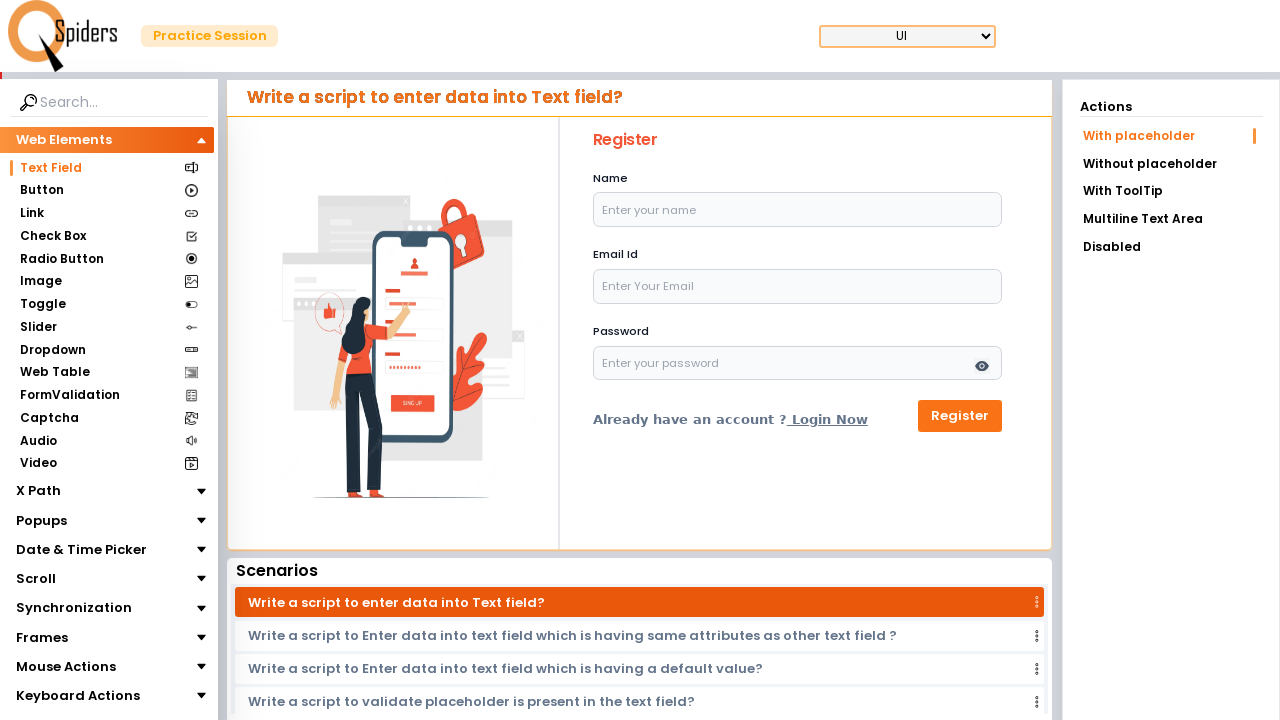

Clicked on Popups section at (42, 520) on xpath=//section[text()='Popups']
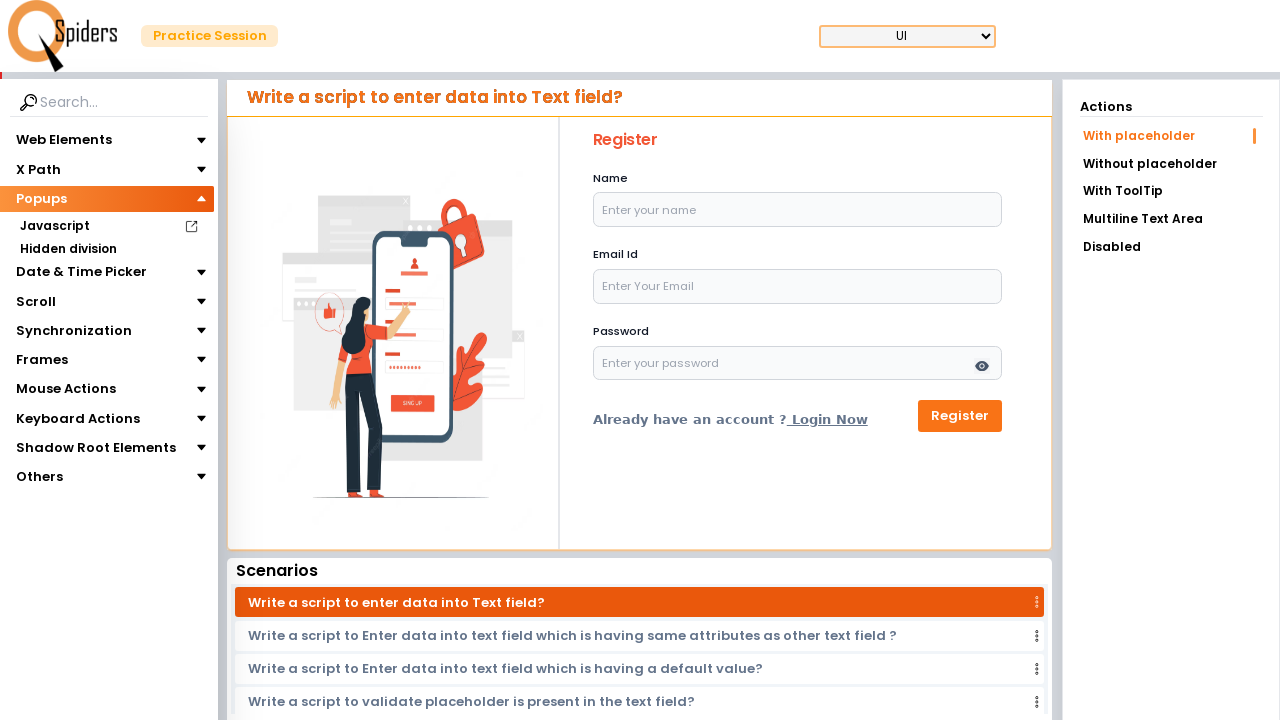

Clicked on Notifications subsection at (62, 340) on xpath=//section[text()='Notifications']
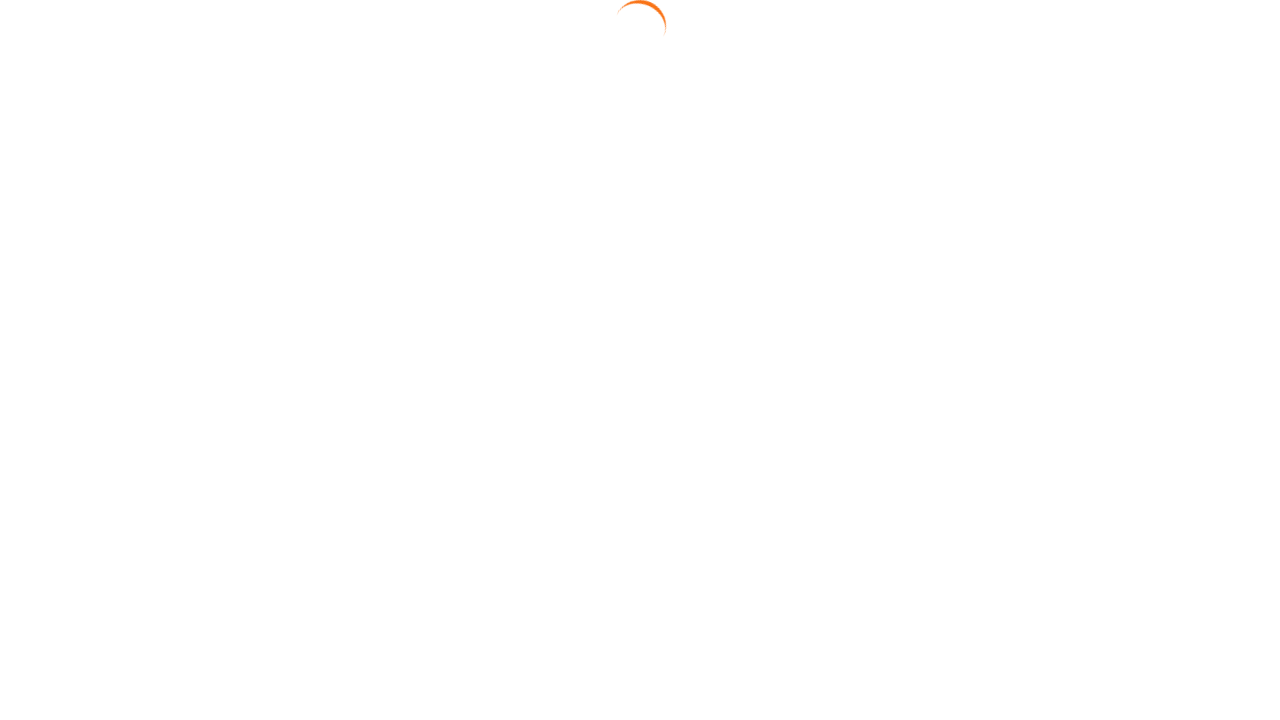

Waited 2 seconds for page to load
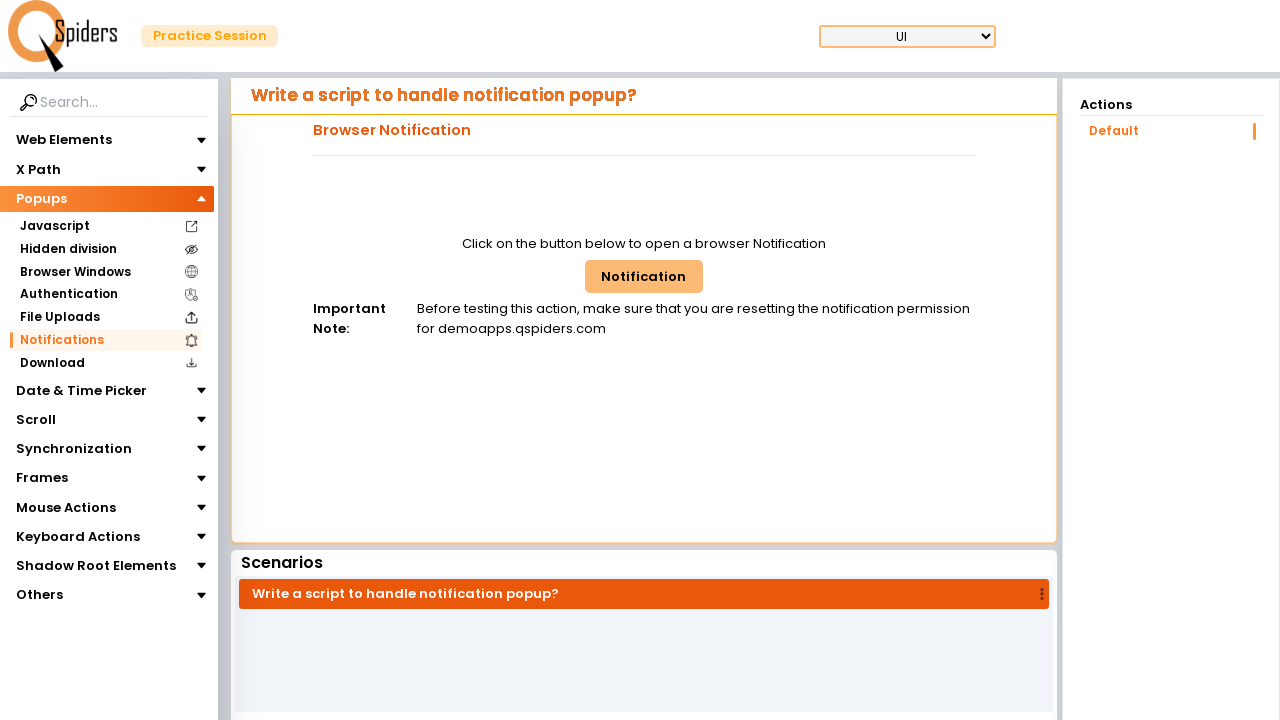

Clicked browser notification button at (644, 276) on #browNotButton
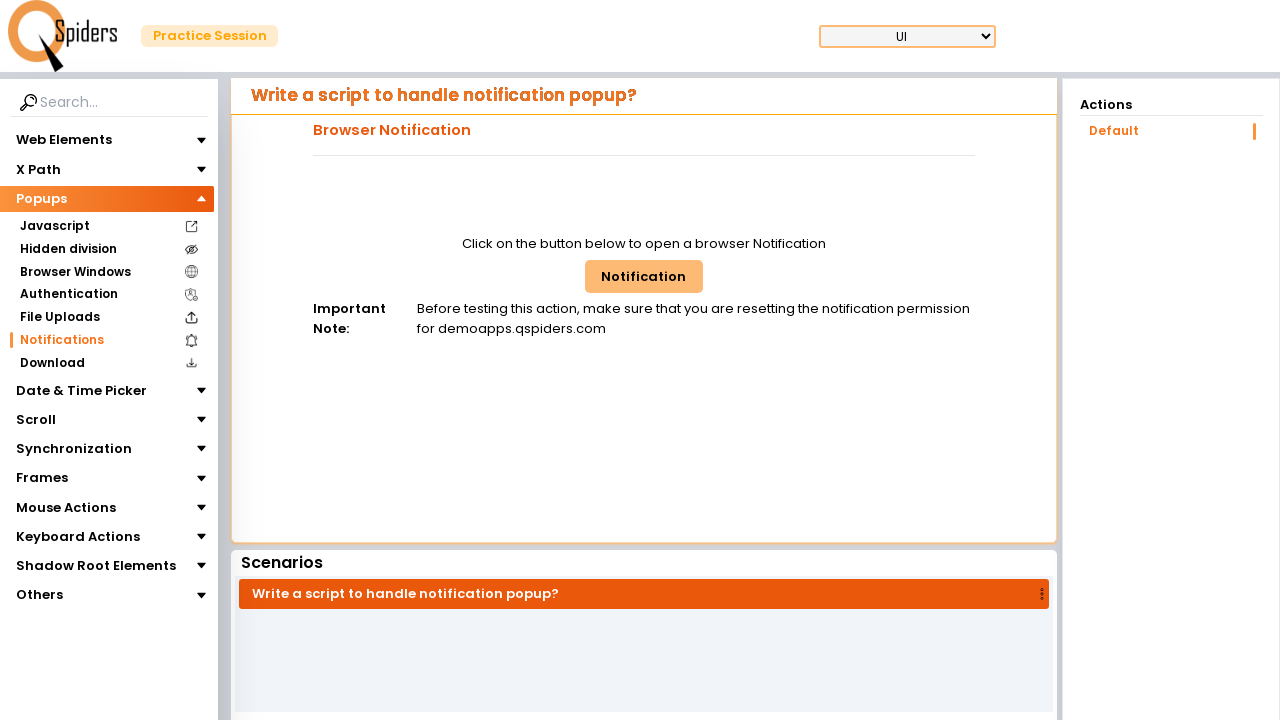

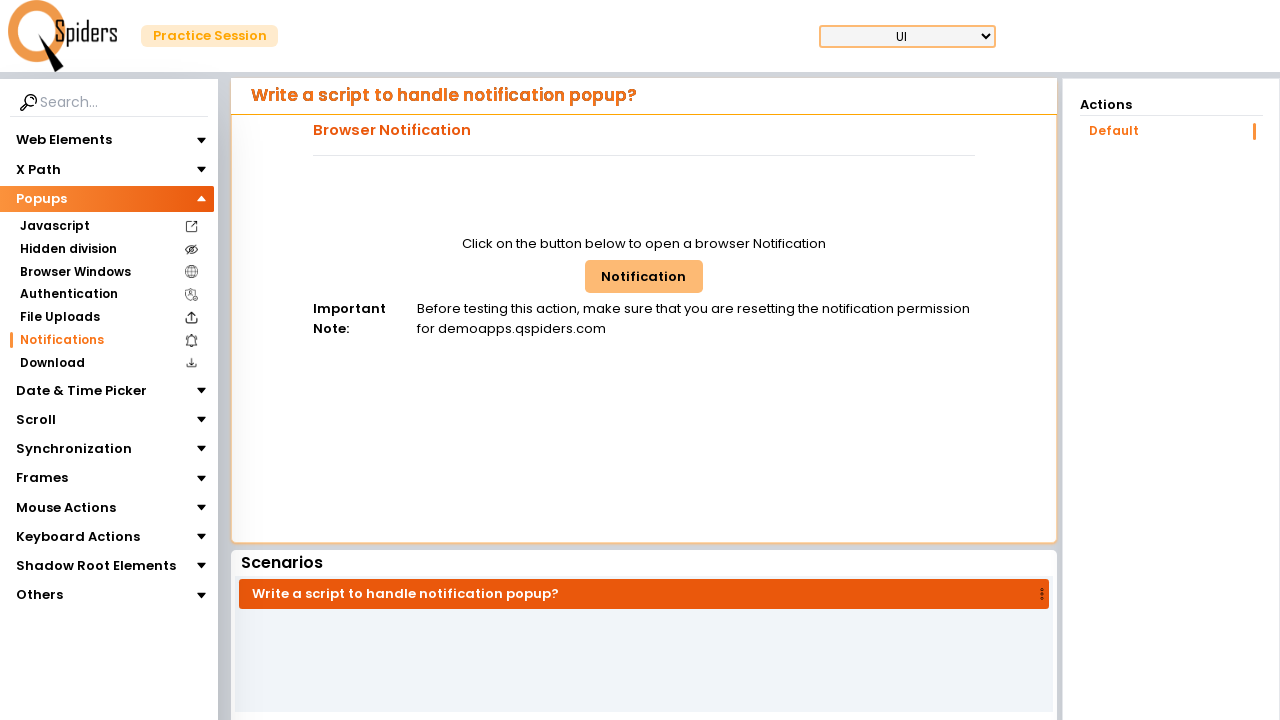